Navigates to a football statistics website and clicks the "All matches" button to display all match data

Starting URL: https://www.adamchoi.co.uk/overs/detailed

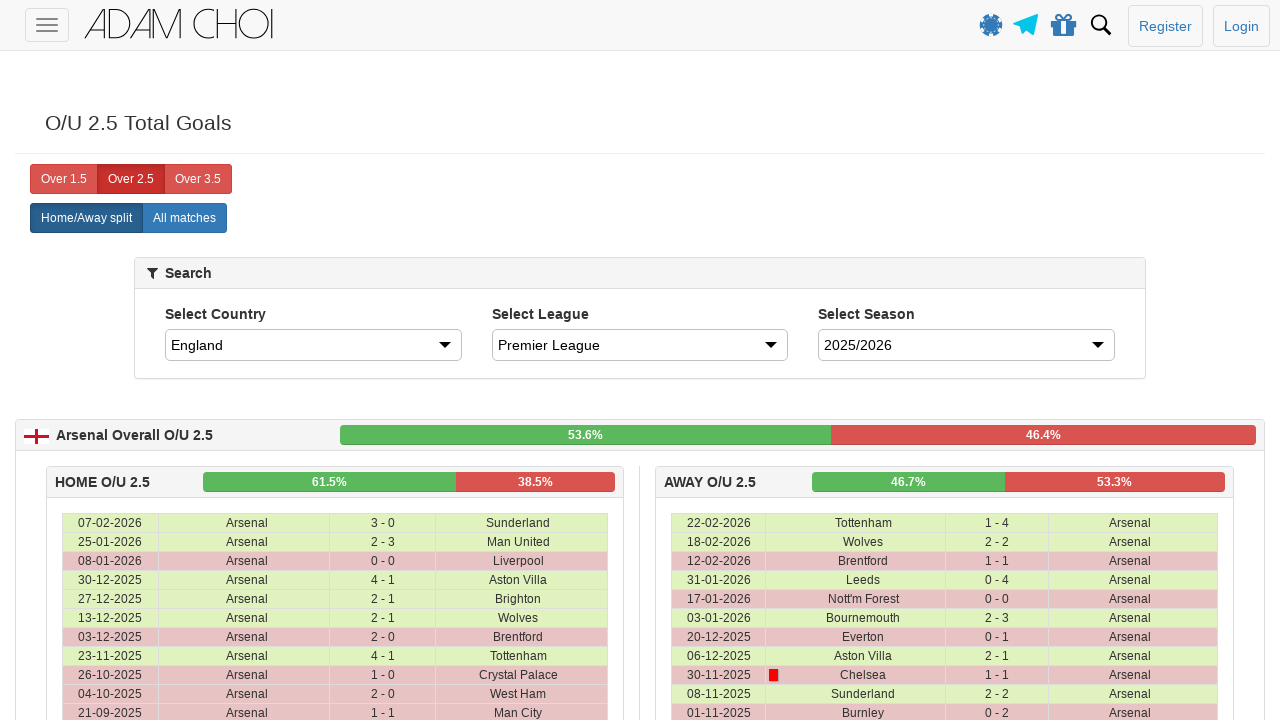

Navigated to football statistics website
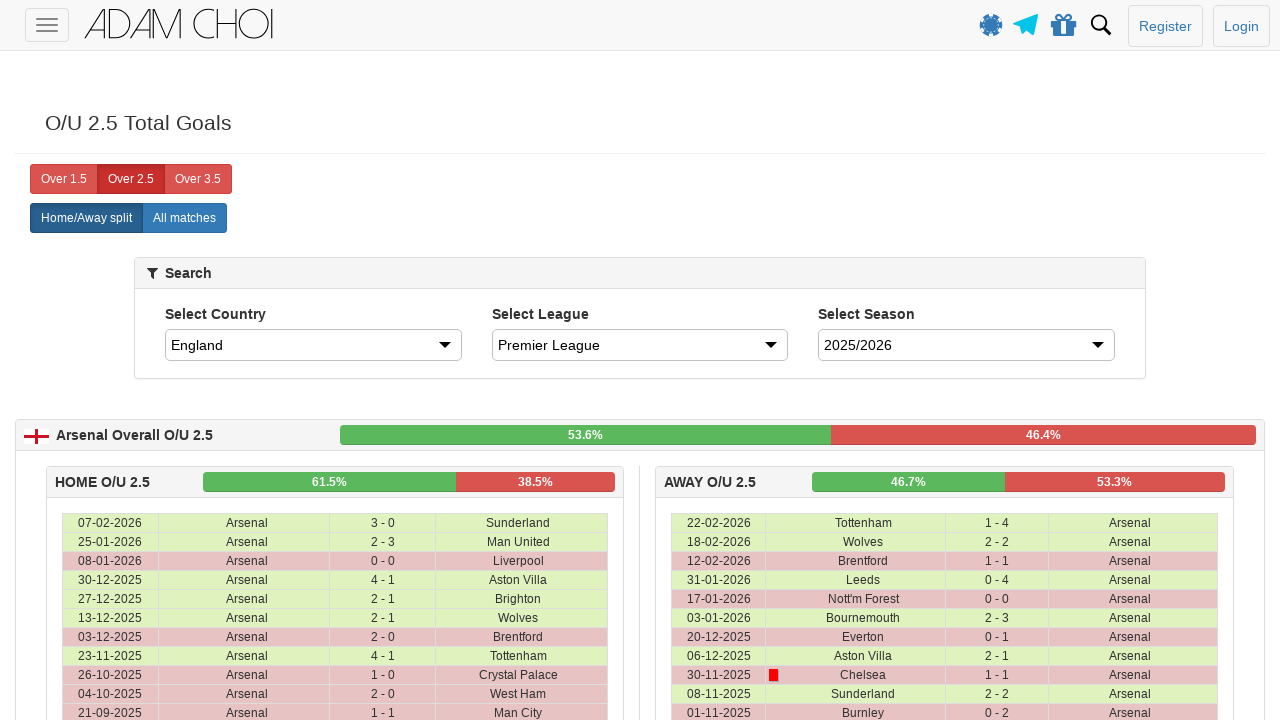

Clicked the 'All matches' button at (184, 218) on xpath=//label[@analytics-event="All matches"]
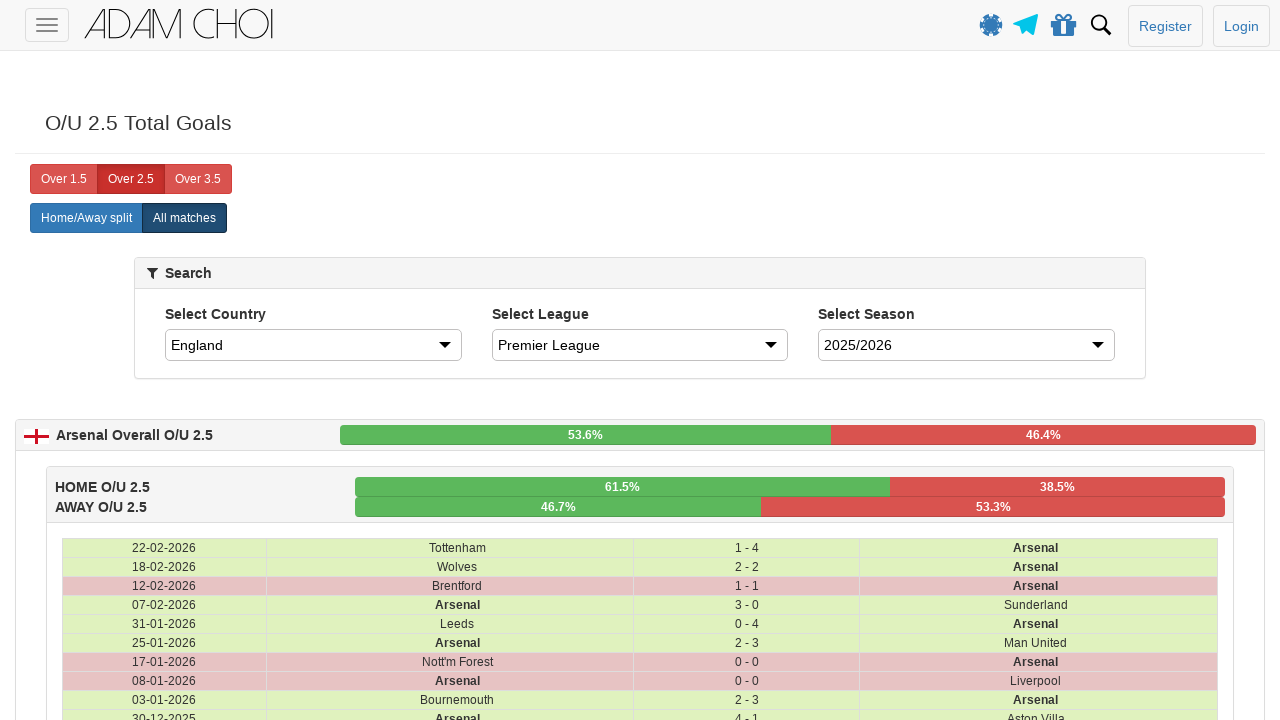

Match data table rows loaded
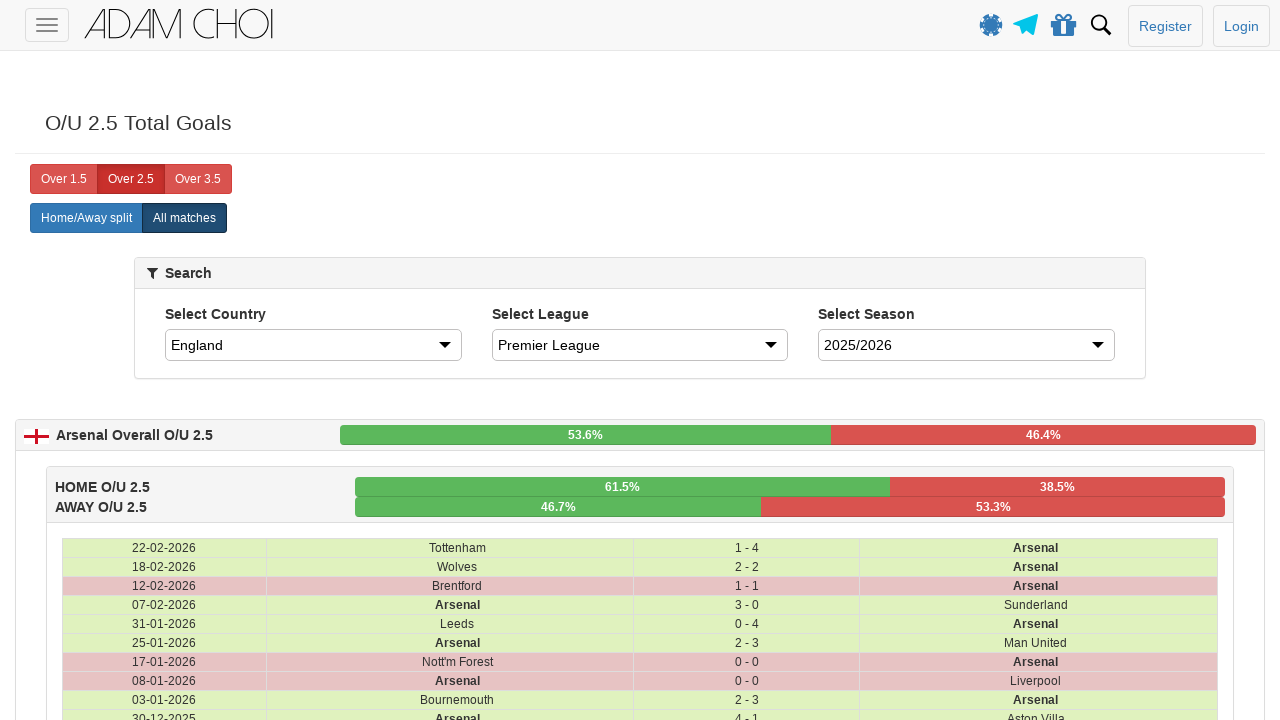

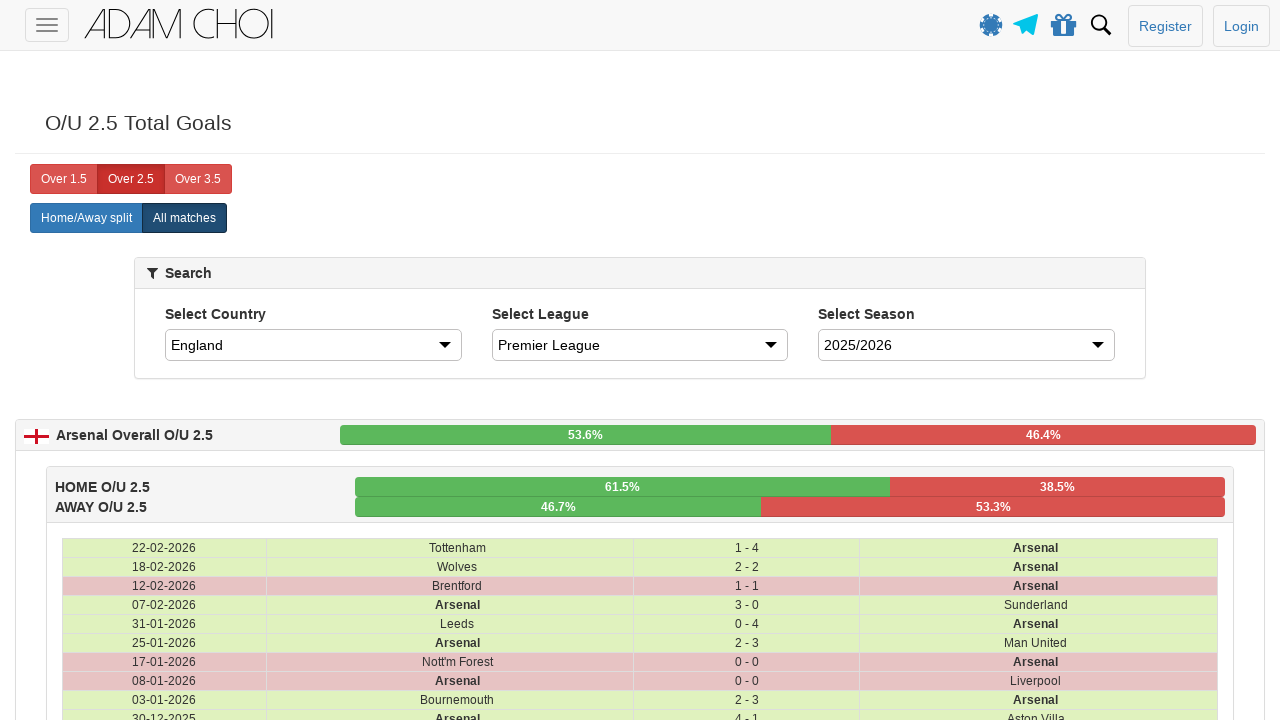